Navigates to a GitHub Pages site and locates an input element with ID 'fullInput' to verify it exists on the page.

Starting URL: https://loghen41.github.io

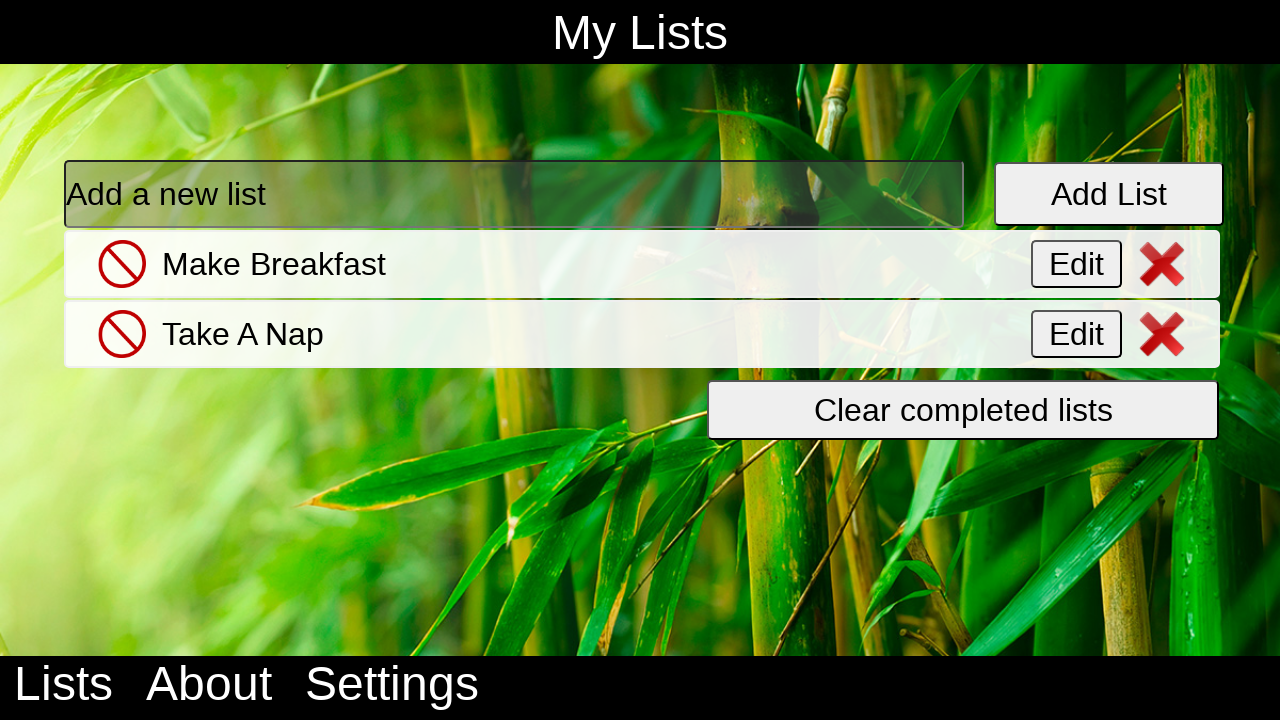

Navigated to https://loghen41.github.io
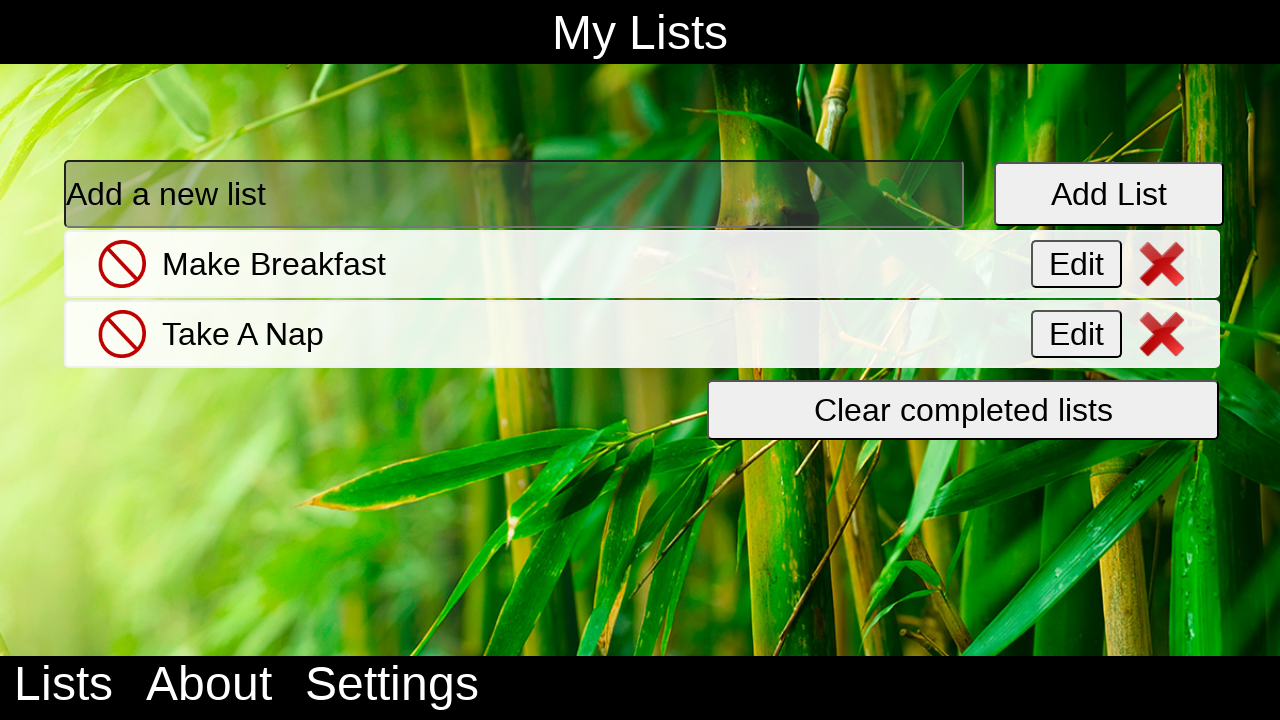

Located input element with ID 'fullInput' on the page
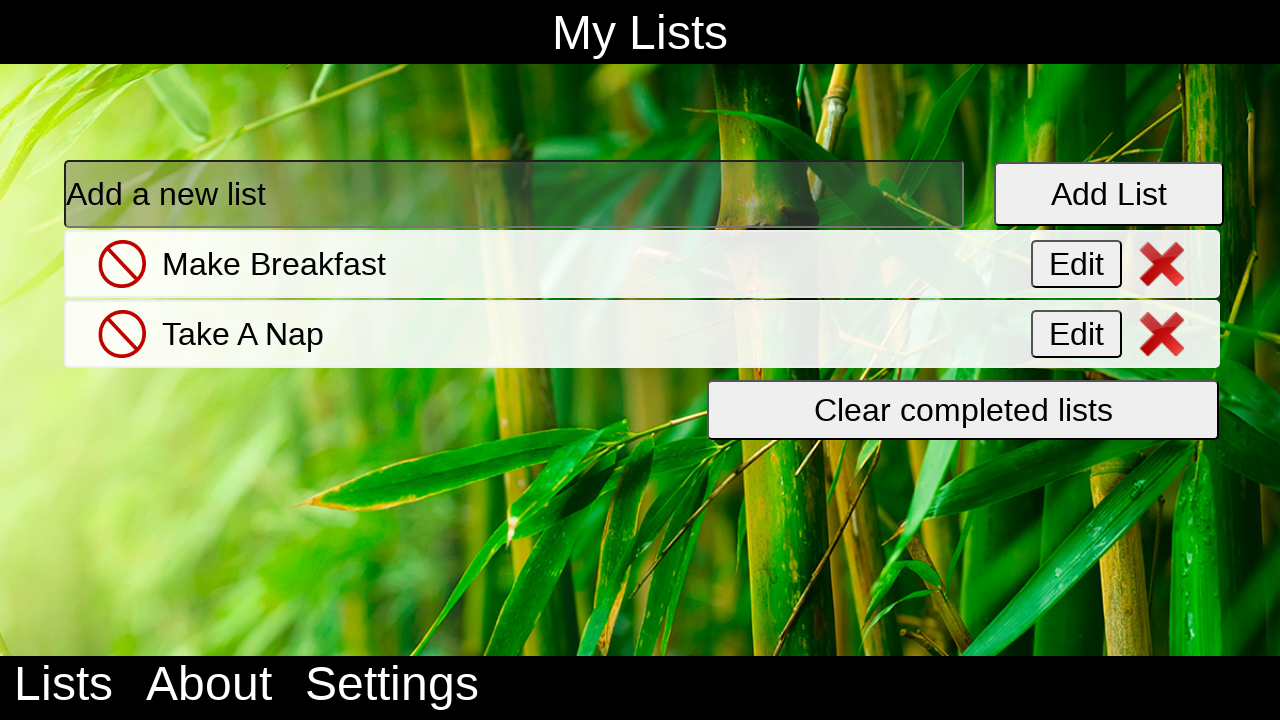

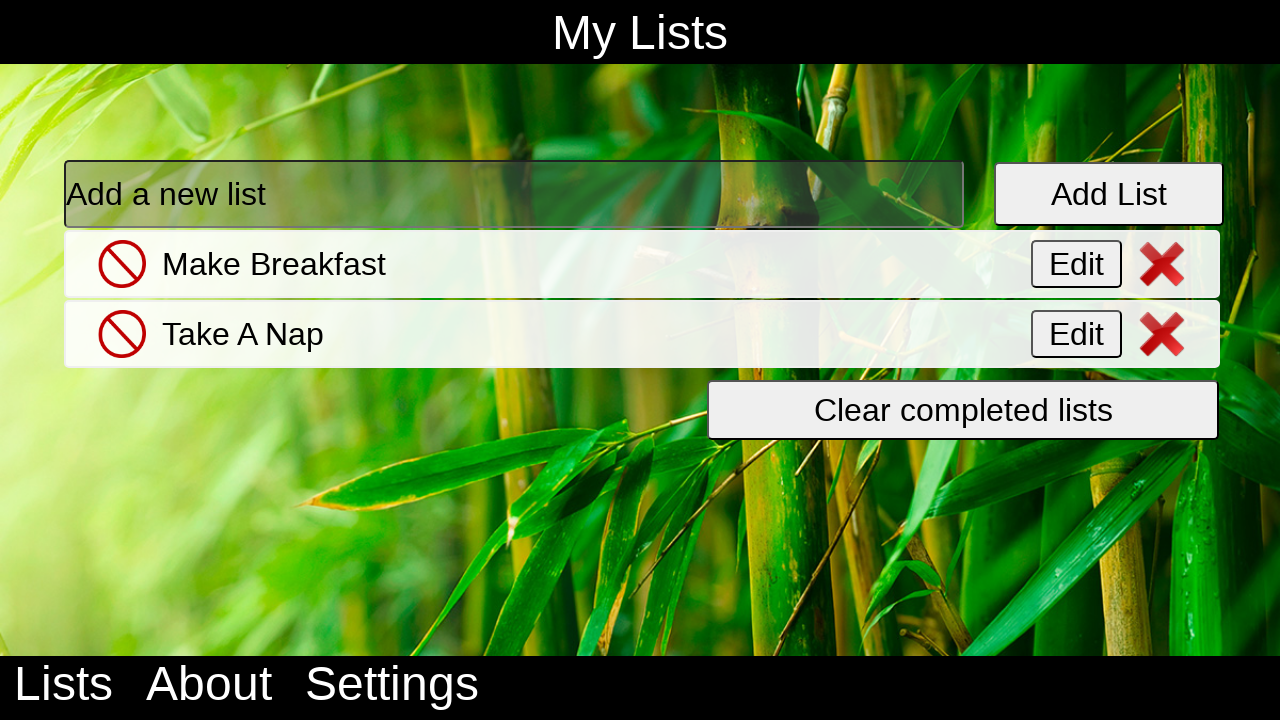